Tests checkbox functionality by selecting all enabled checkboxes in a table on the page

Starting URL: https://leafground.com/checkbox.xhtml

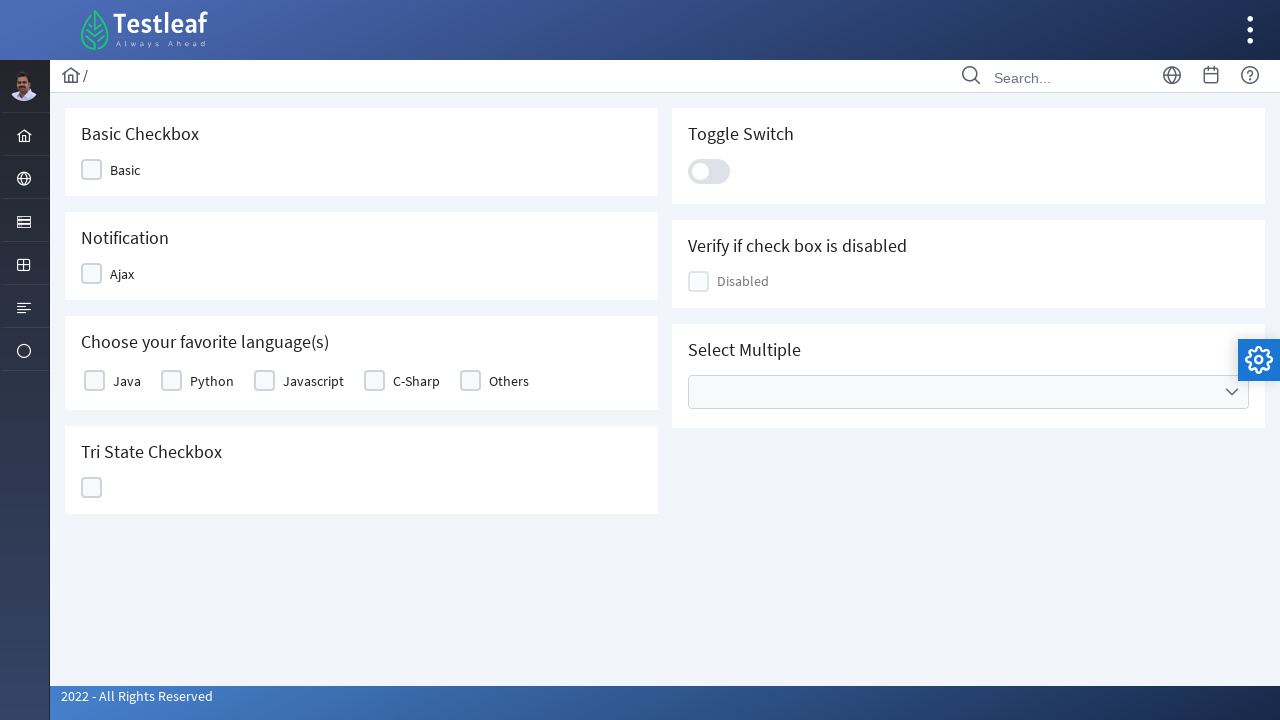

Navigated to checkbox test page
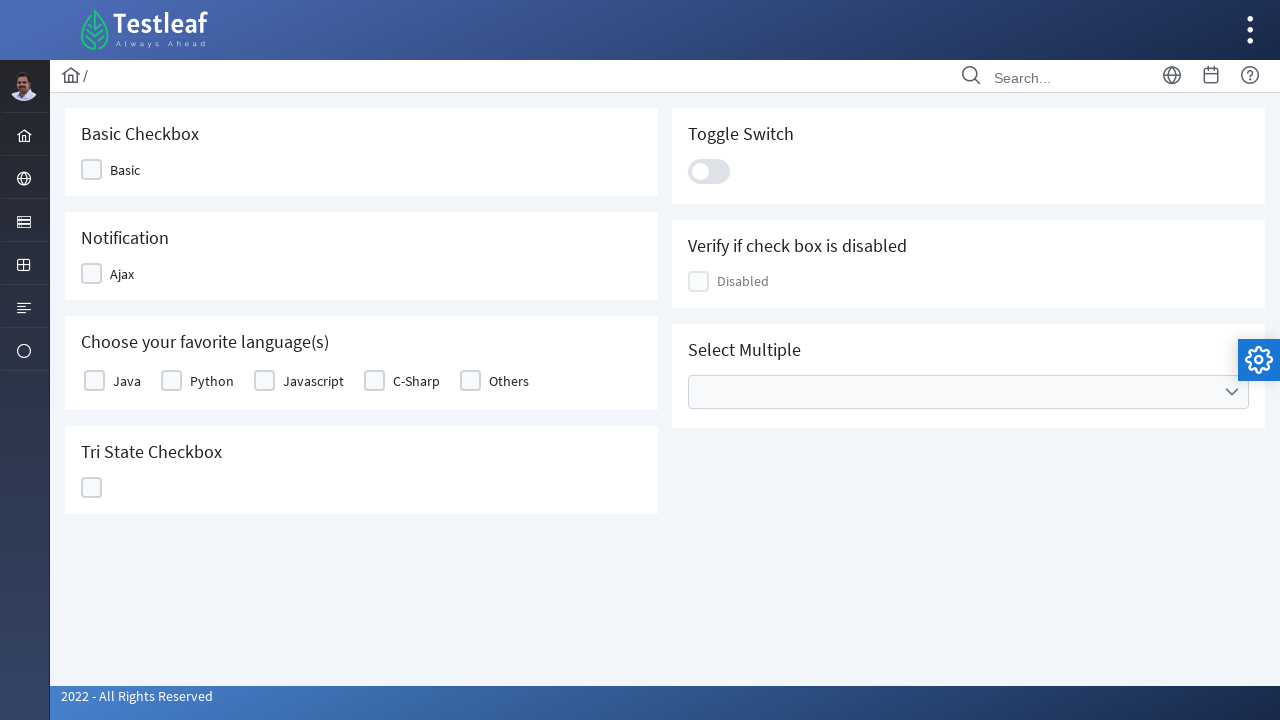

Located all checkboxes in the basic table
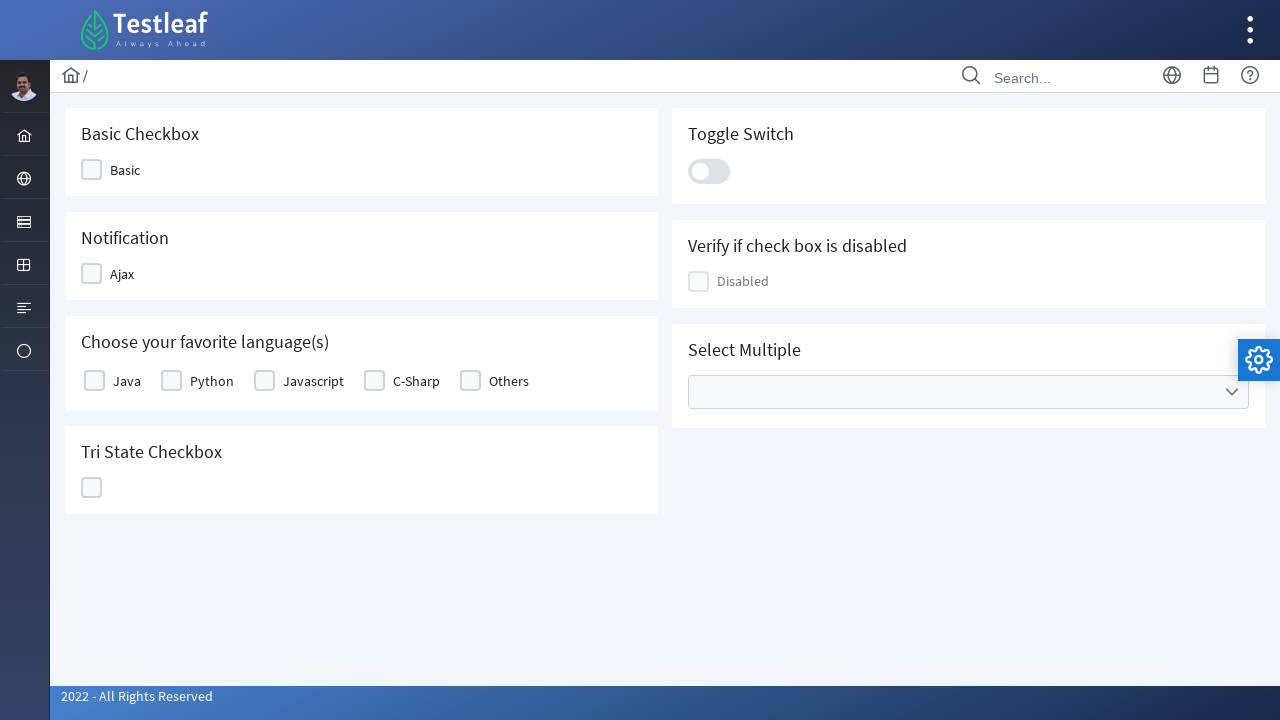

Clicked an enabled checkbox in the table at (127, 381) on xpath=//table[@id='j_idt87:basic']//descendant::label >> nth=0
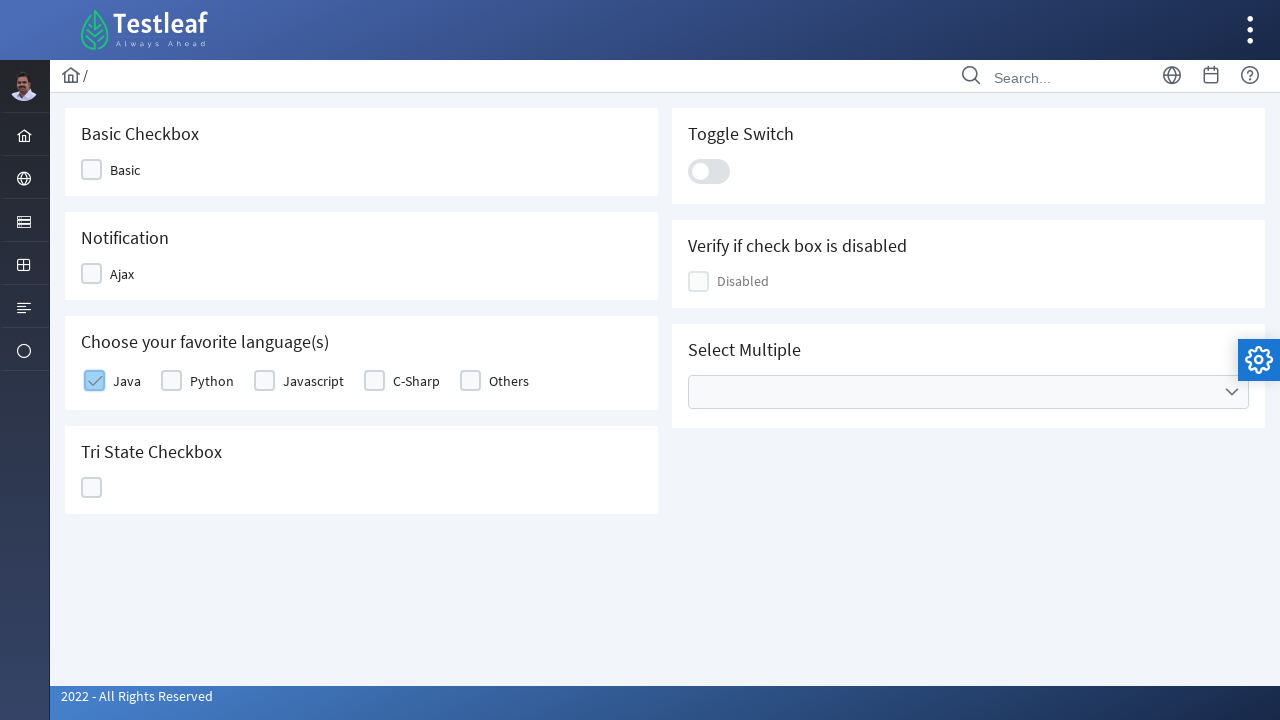

Clicked an enabled checkbox in the table at (212, 381) on xpath=//table[@id='j_idt87:basic']//descendant::label >> nth=1
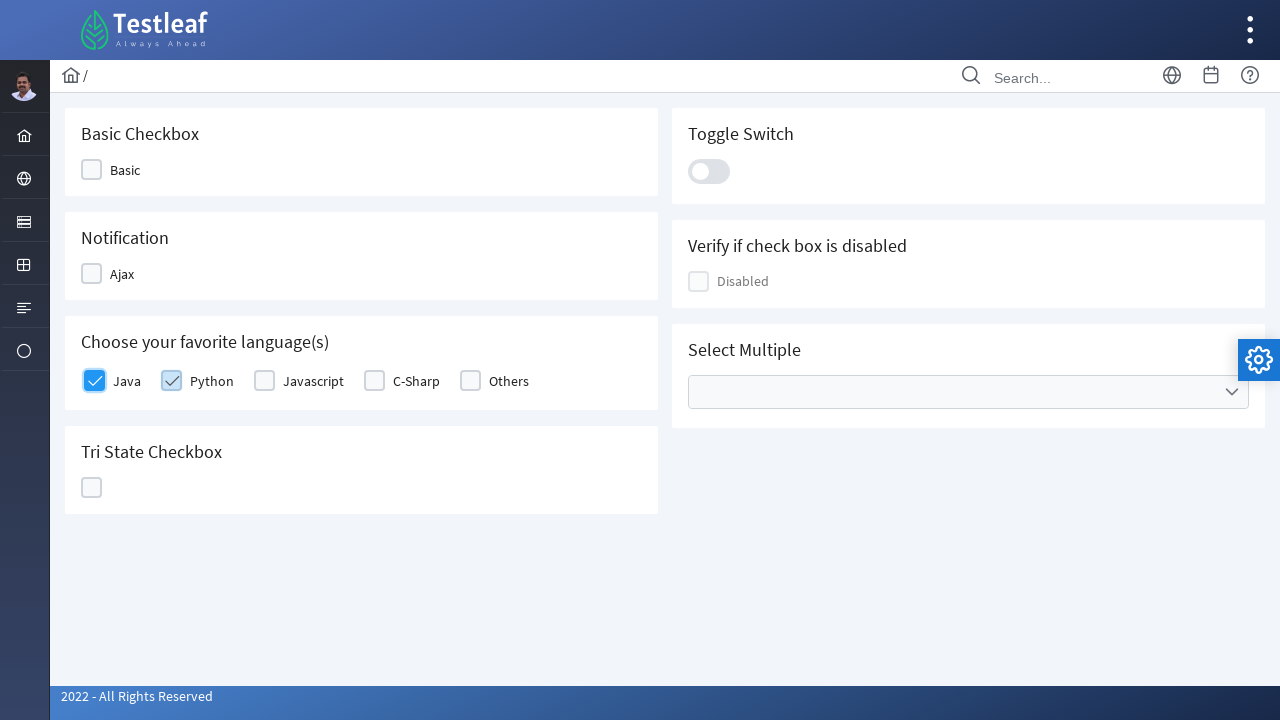

Clicked an enabled checkbox in the table at (314, 381) on xpath=//table[@id='j_idt87:basic']//descendant::label >> nth=2
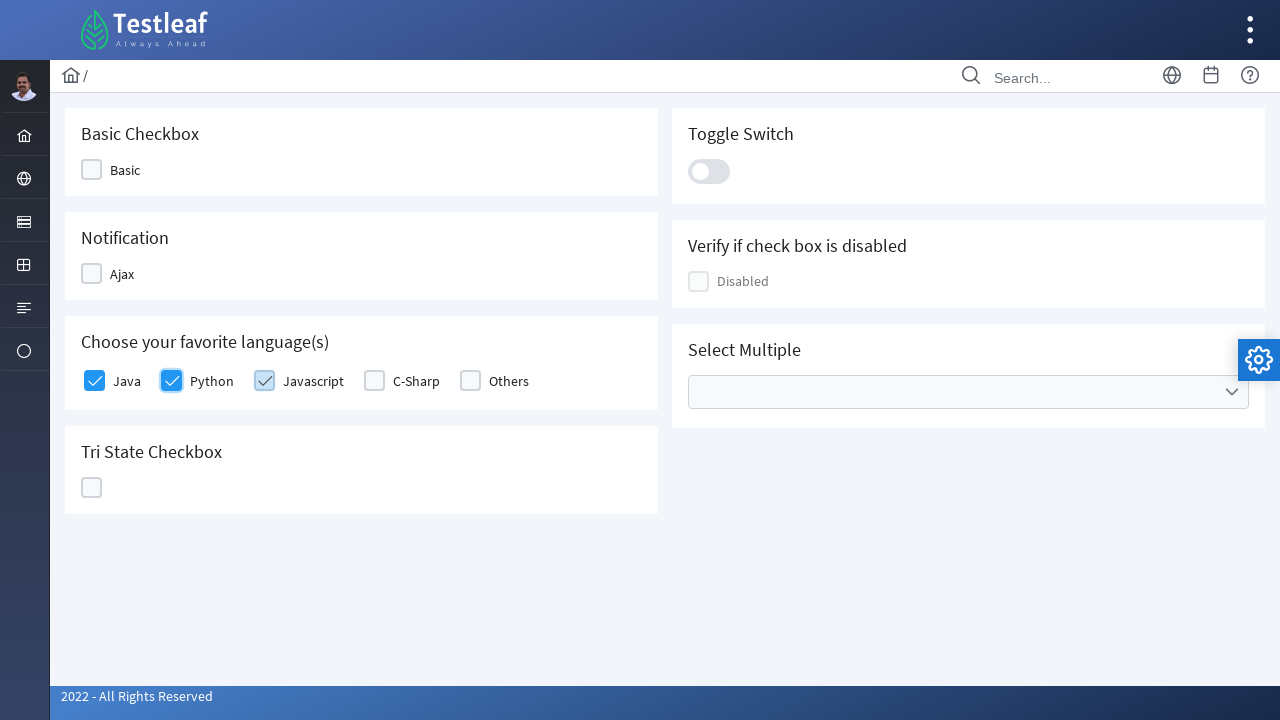

Clicked an enabled checkbox in the table at (416, 381) on xpath=//table[@id='j_idt87:basic']//descendant::label >> nth=3
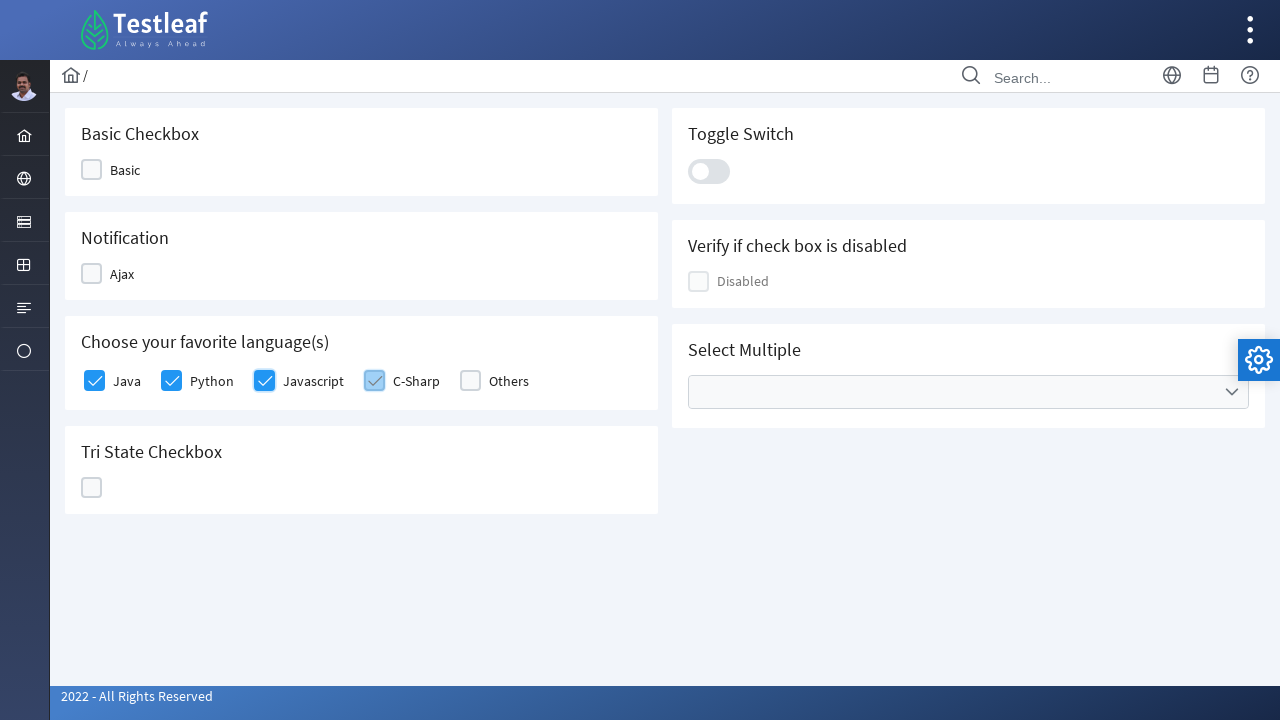

Clicked an enabled checkbox in the table at (509, 381) on xpath=//table[@id='j_idt87:basic']//descendant::label >> nth=4
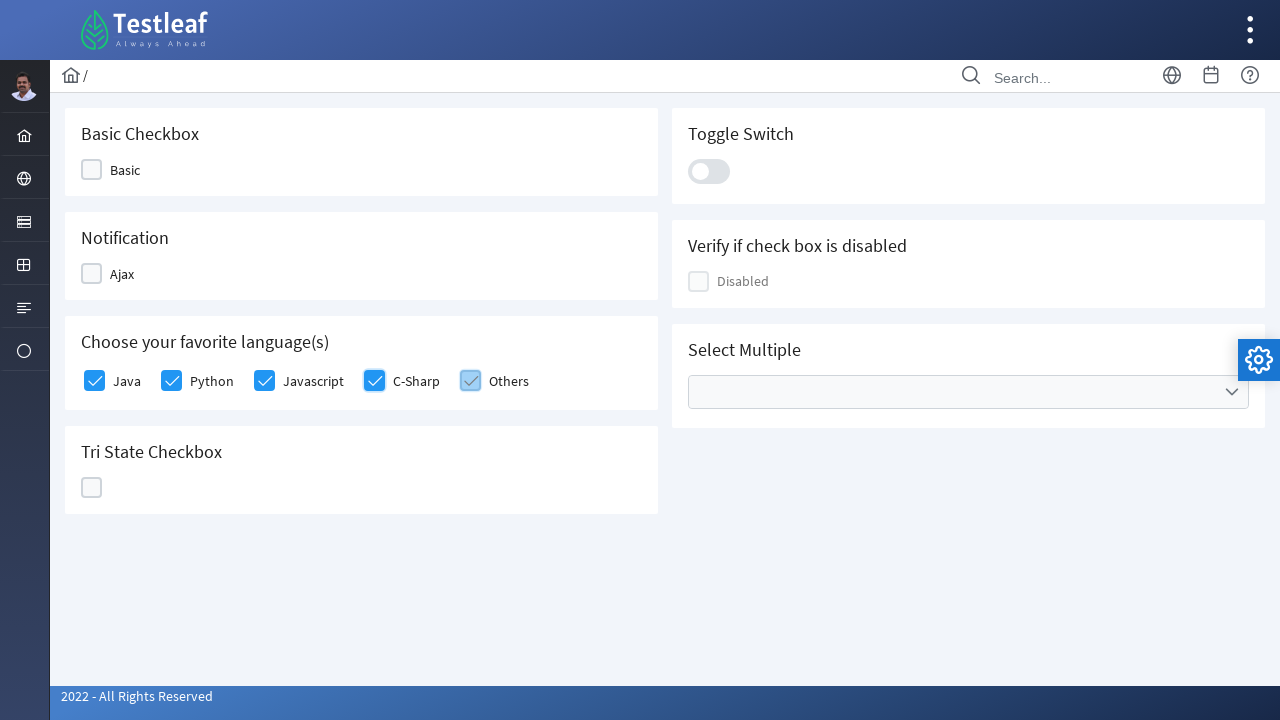

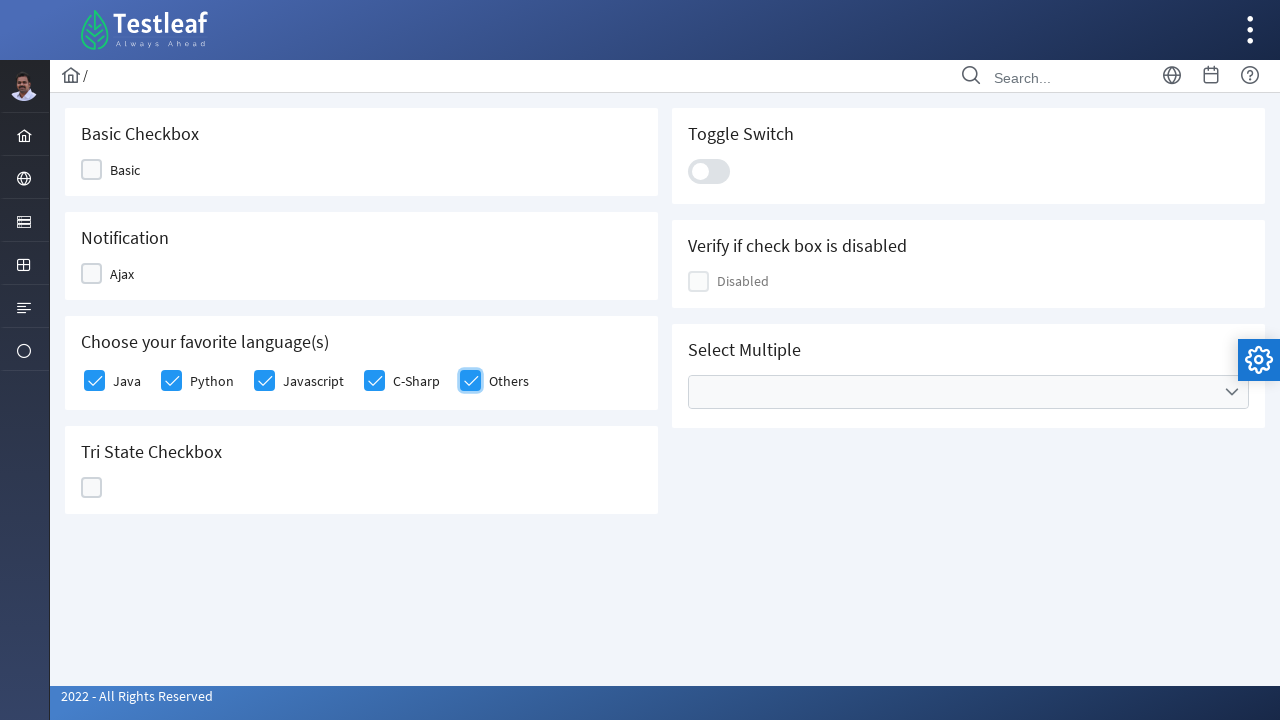